Opens Walmart website and maximizes the browser window to verify the page loads correctly

Starting URL: https://www.walmart.com

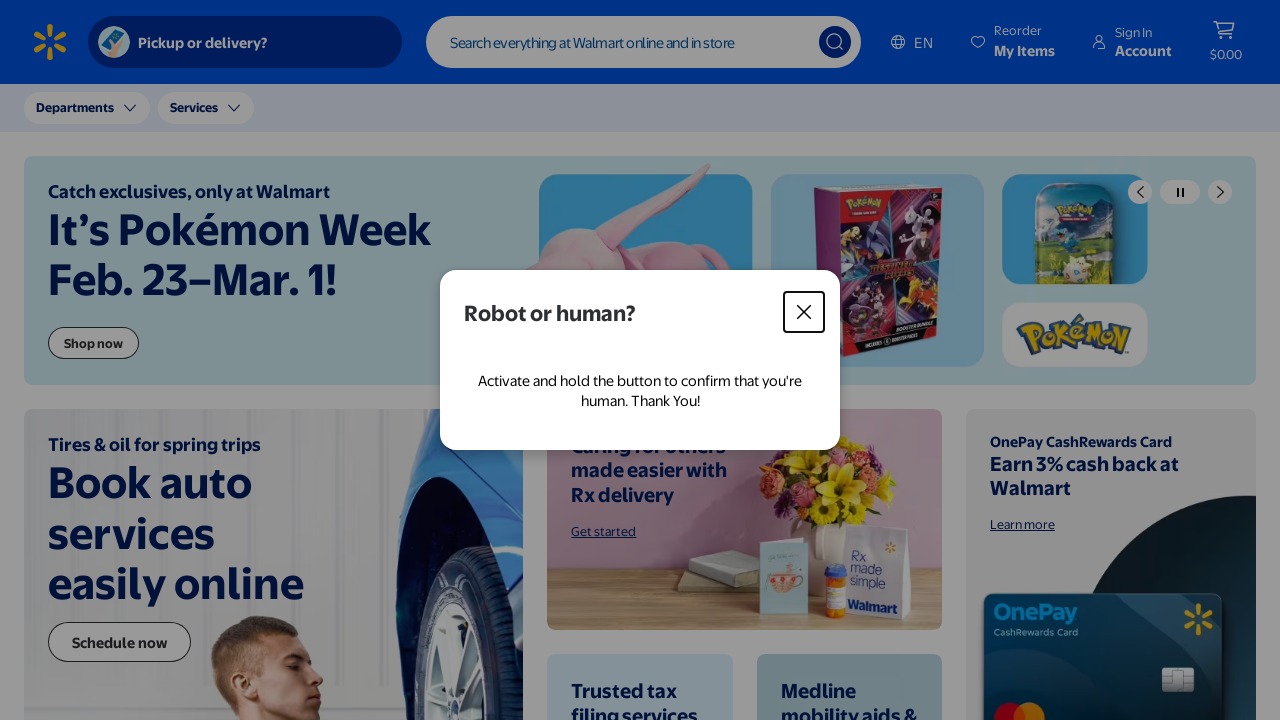

Walmart website loaded and DOM content ready
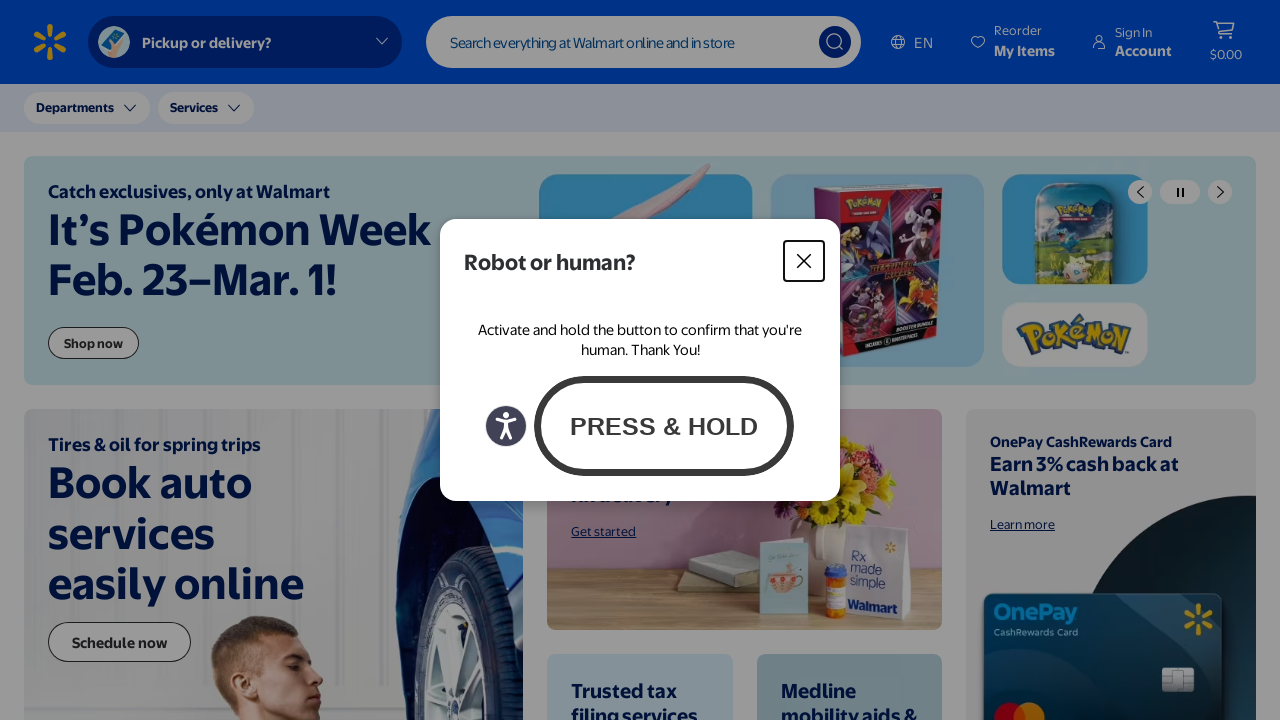

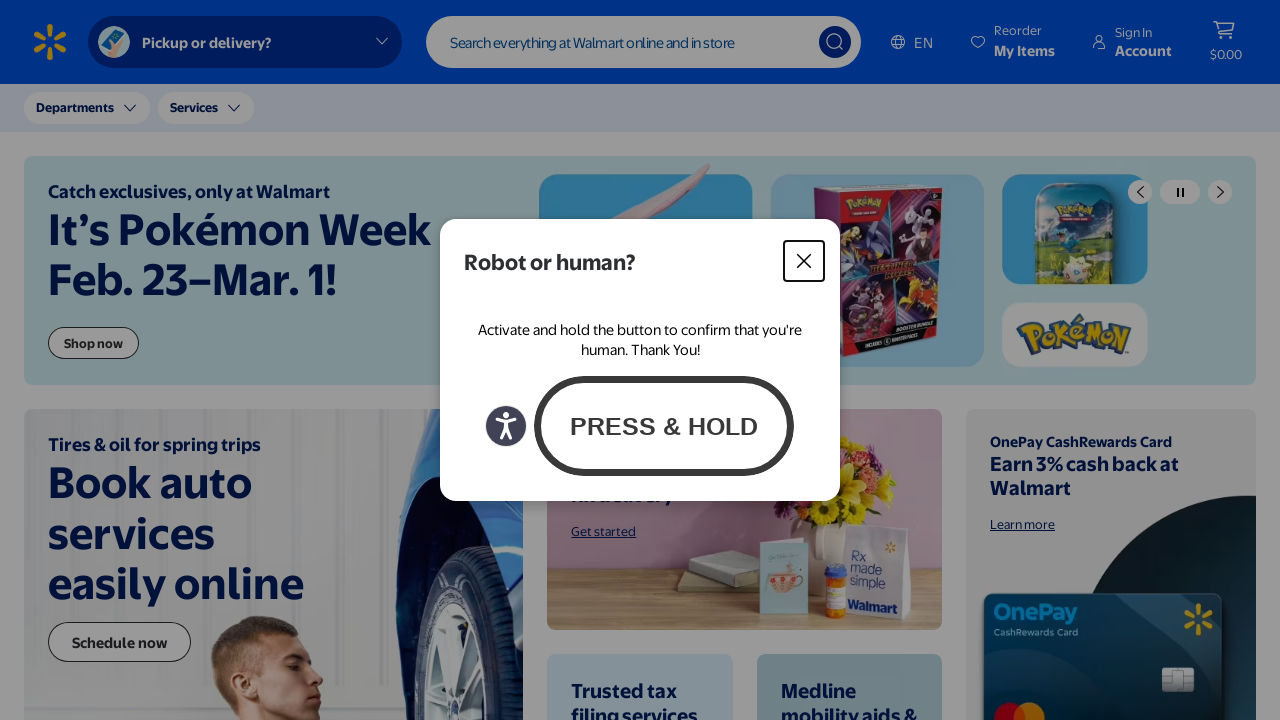